Navigates to W3Schools tryit editor, switches to iframe, executes JavaScript function, and highlights the submit button with a red border

Starting URL: https://www.w3schools.com/jsref/tryit.asp?filename=tryjsref_submit_get

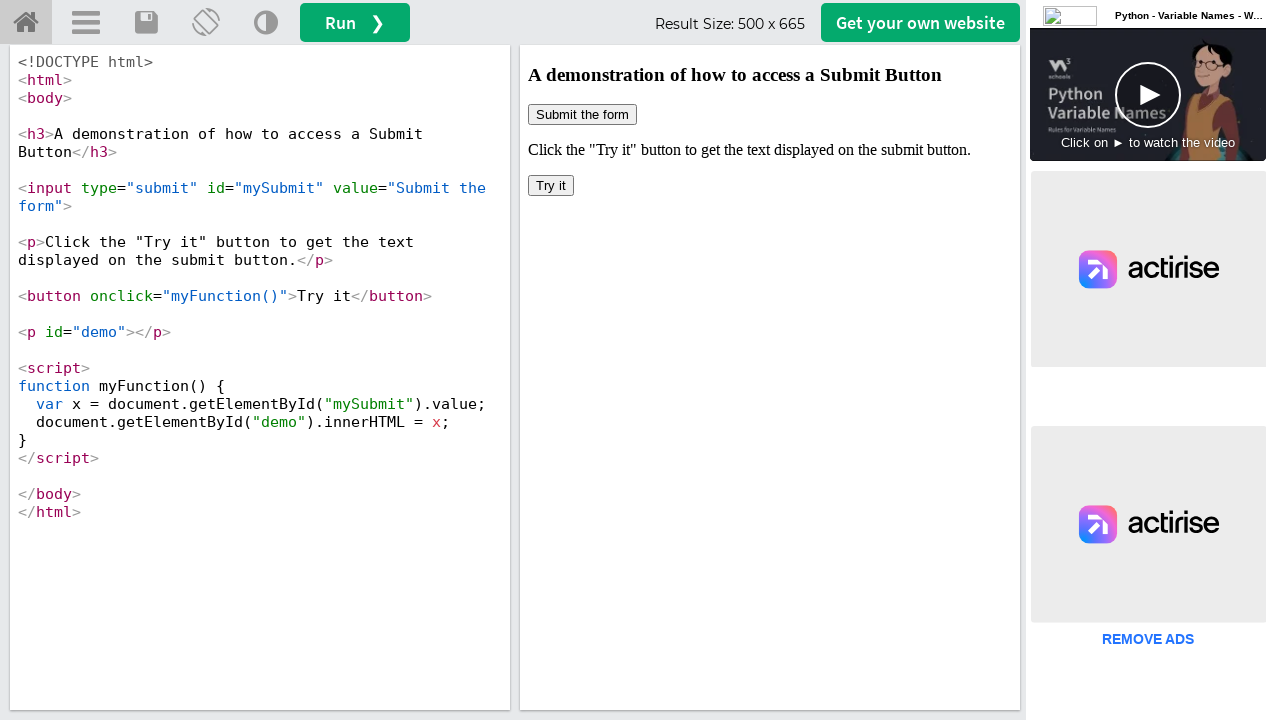

Navigated to W3Schools tryit editor page
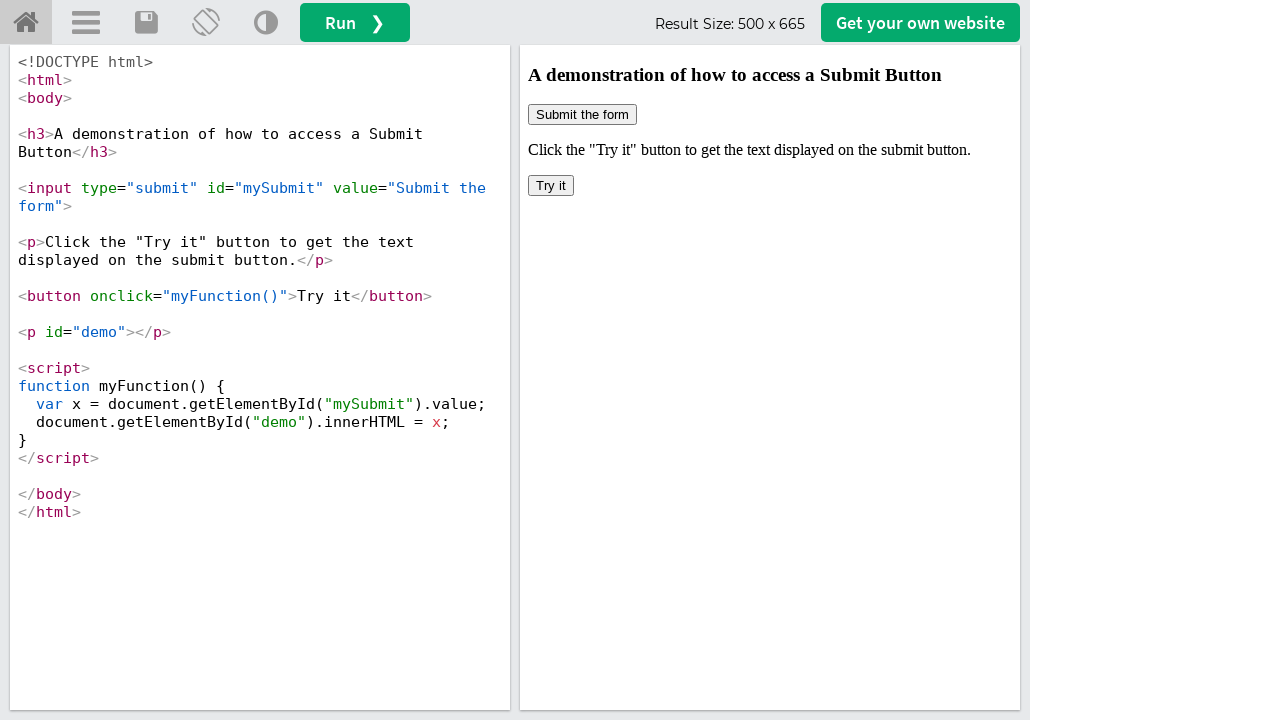

Switched to iframeResult iframe
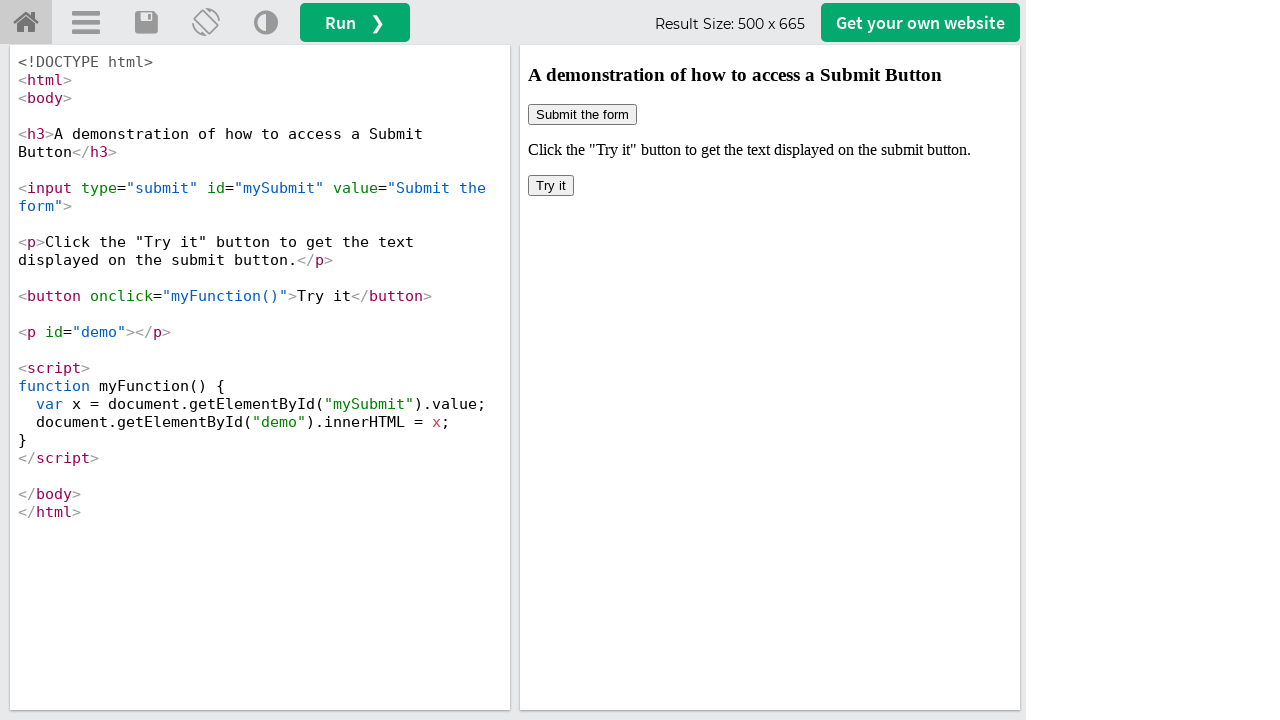

Executed myFunction() JavaScript function
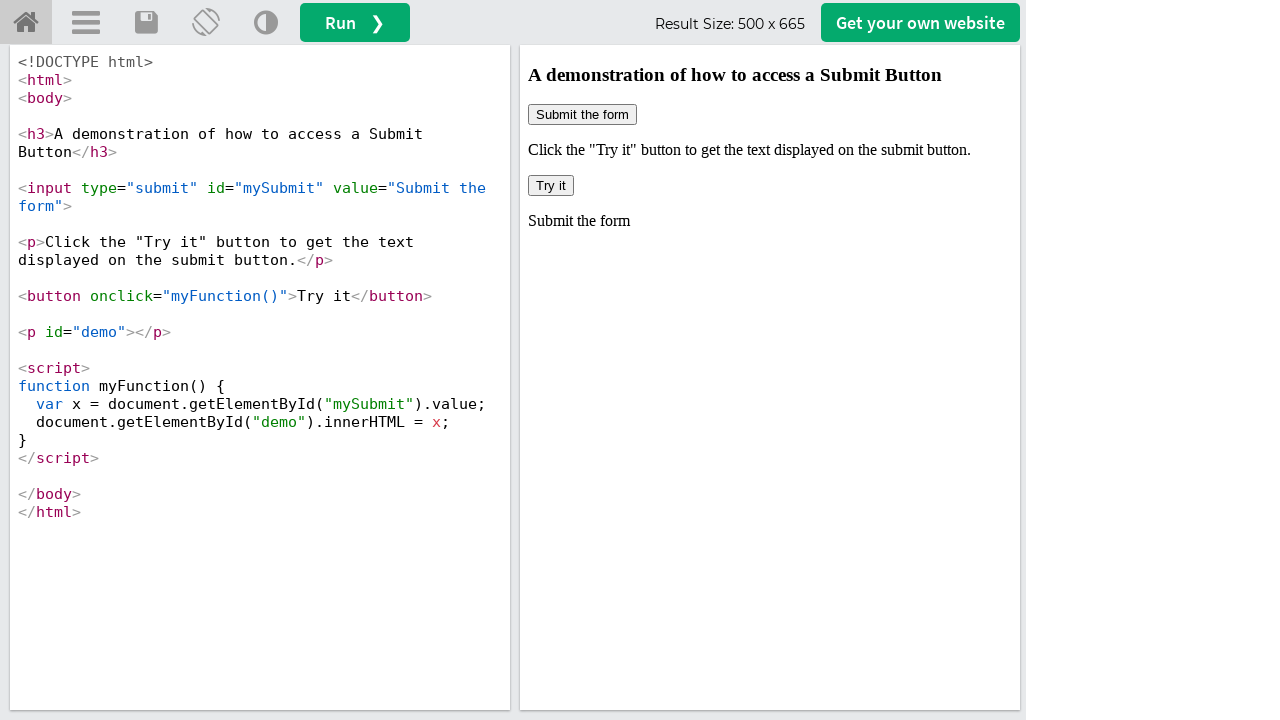

Located submit button with id 'mySubmit'
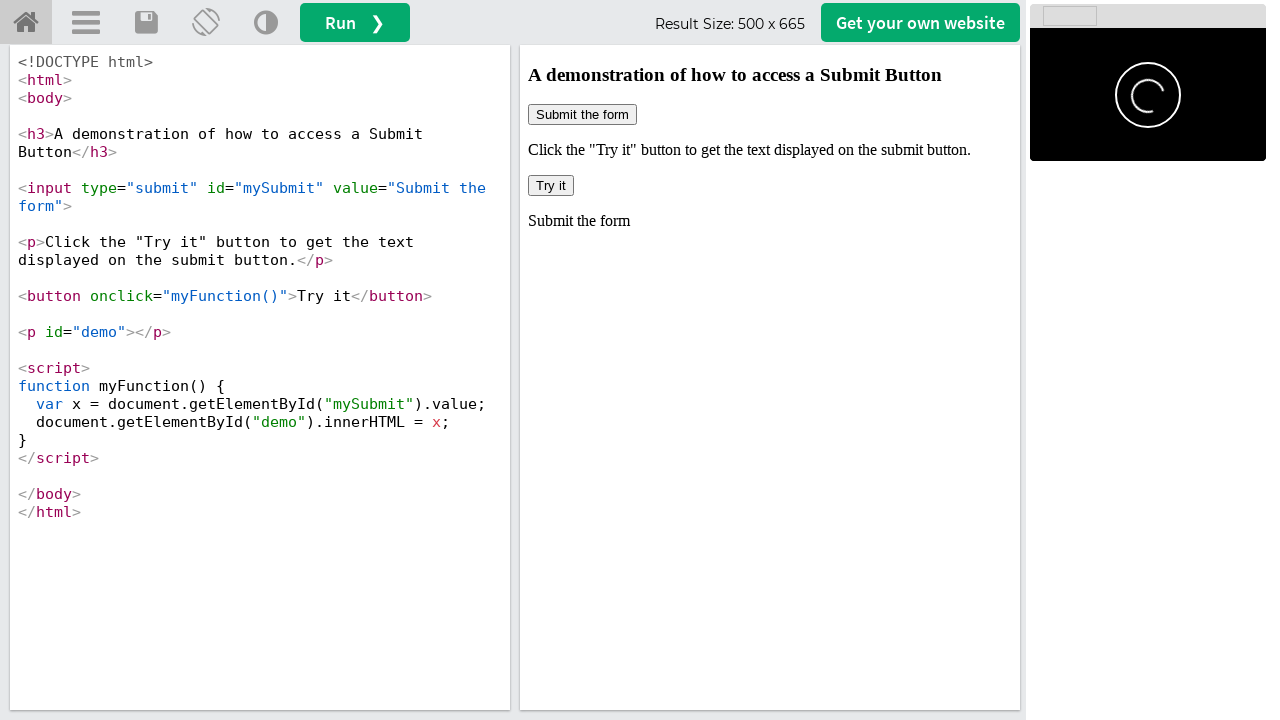

Applied red border style to submit button
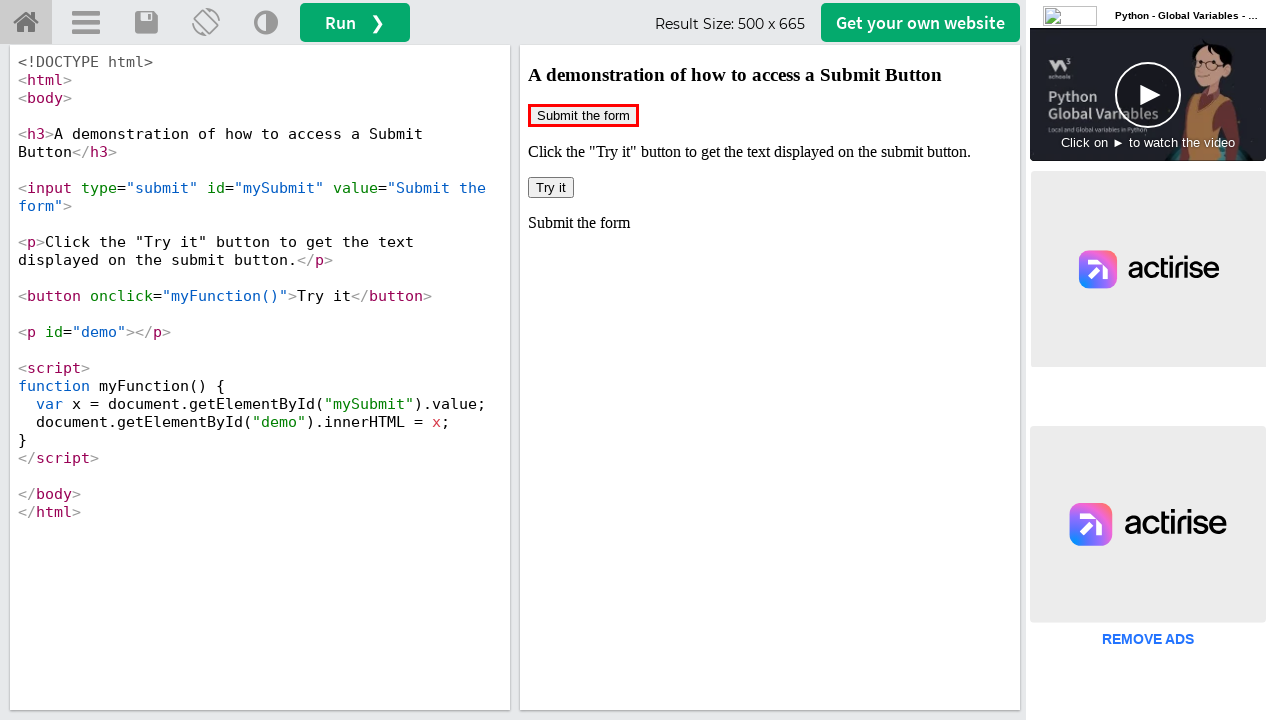

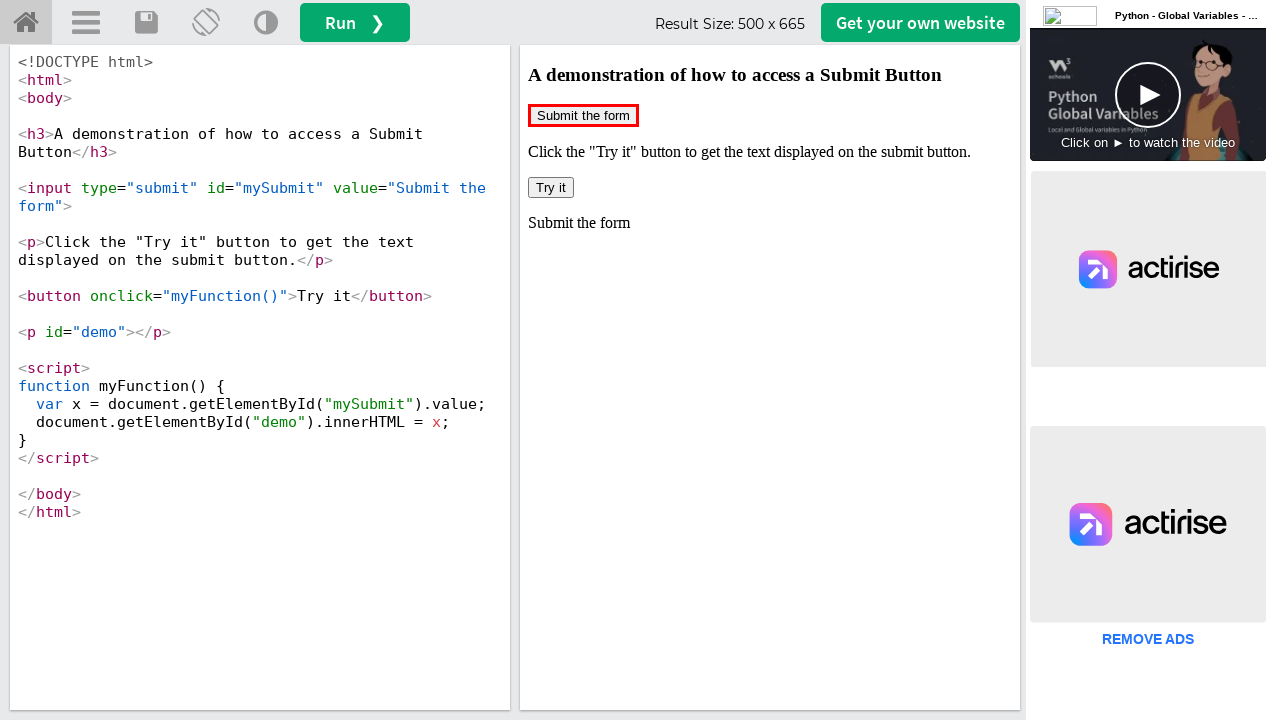